Tests window handling using list-based approach to switch between windows and verify page content

Starting URL: https://the-internet.herokuapp.com/windows

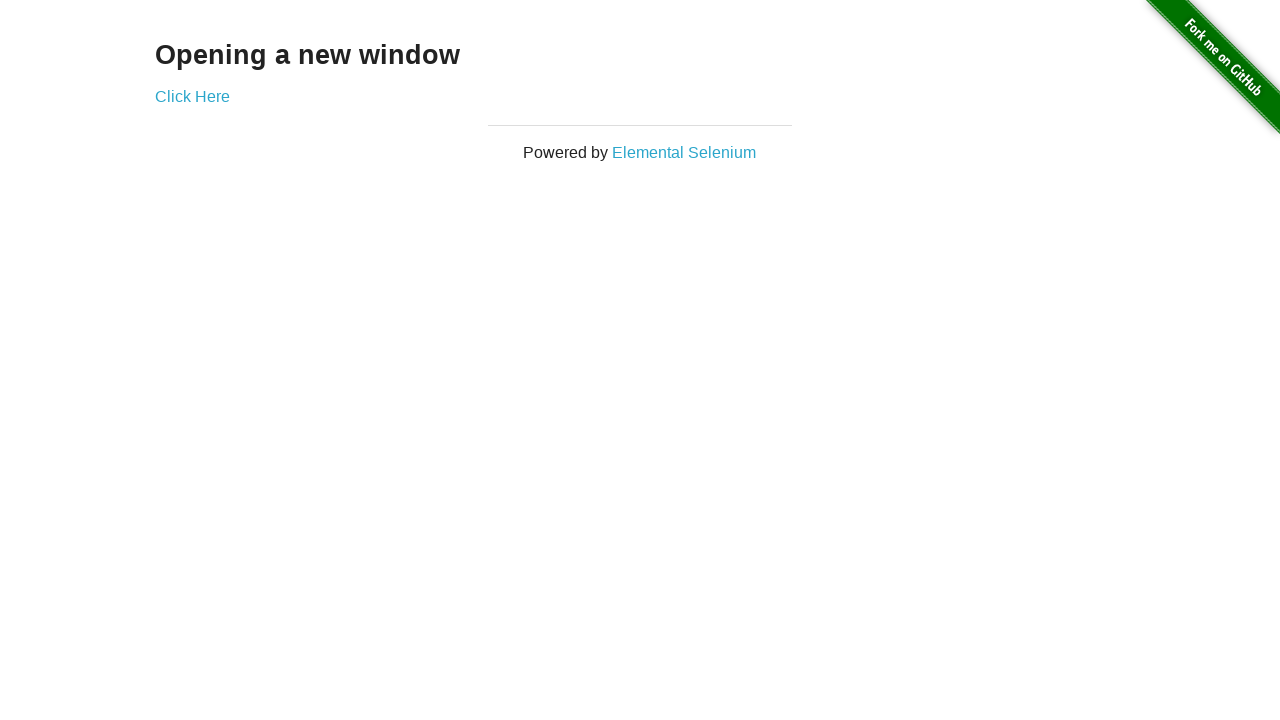

Retrieved heading text from first page
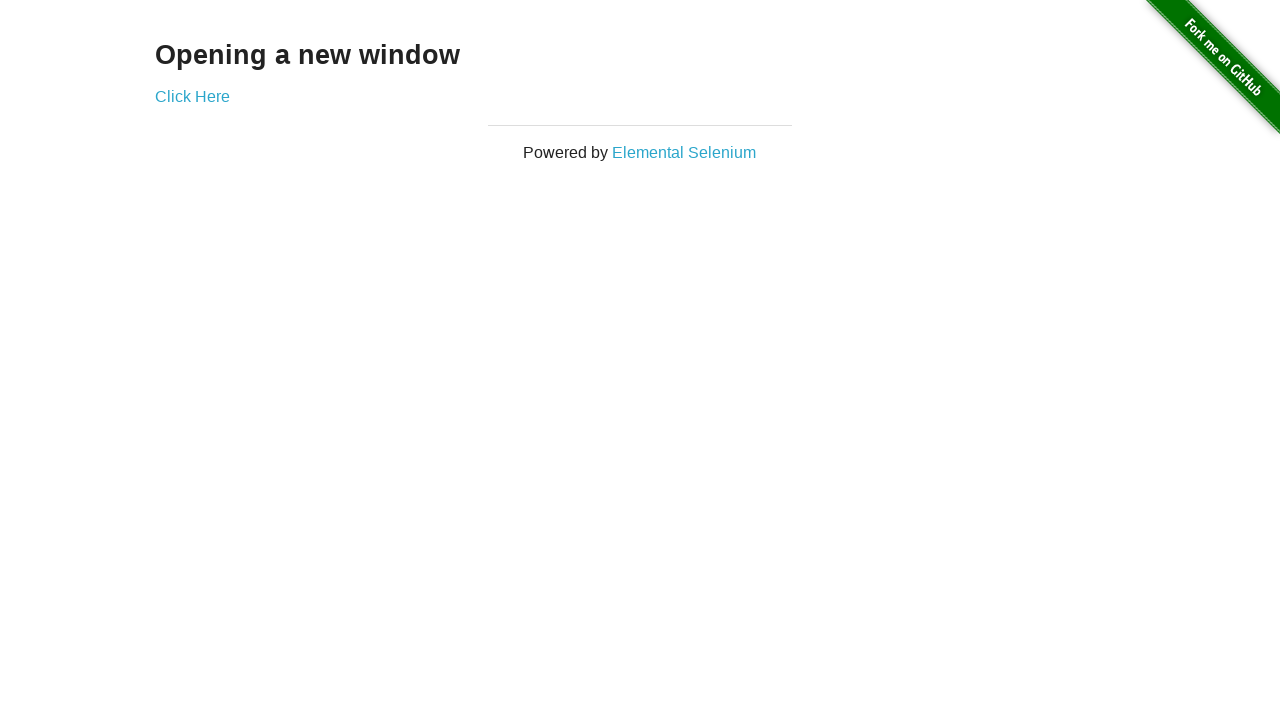

Verified heading text is 'Opening a new window'
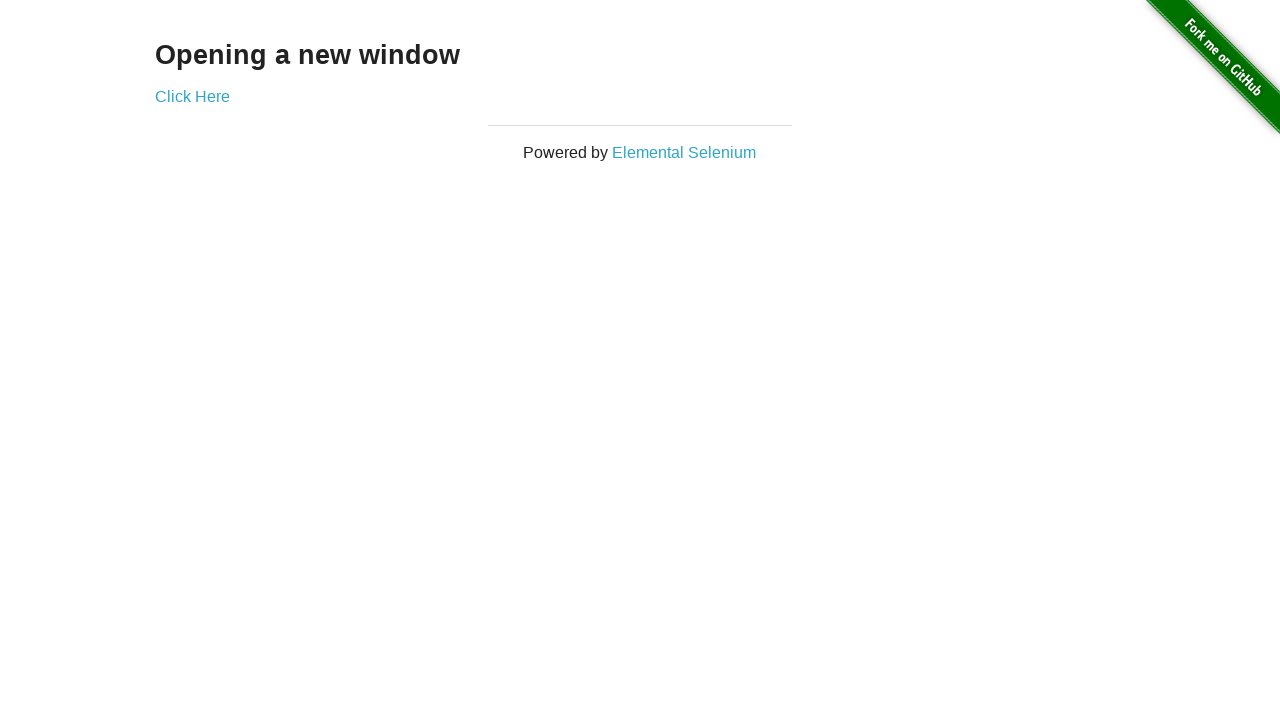

Verified first page title is 'The Internet'
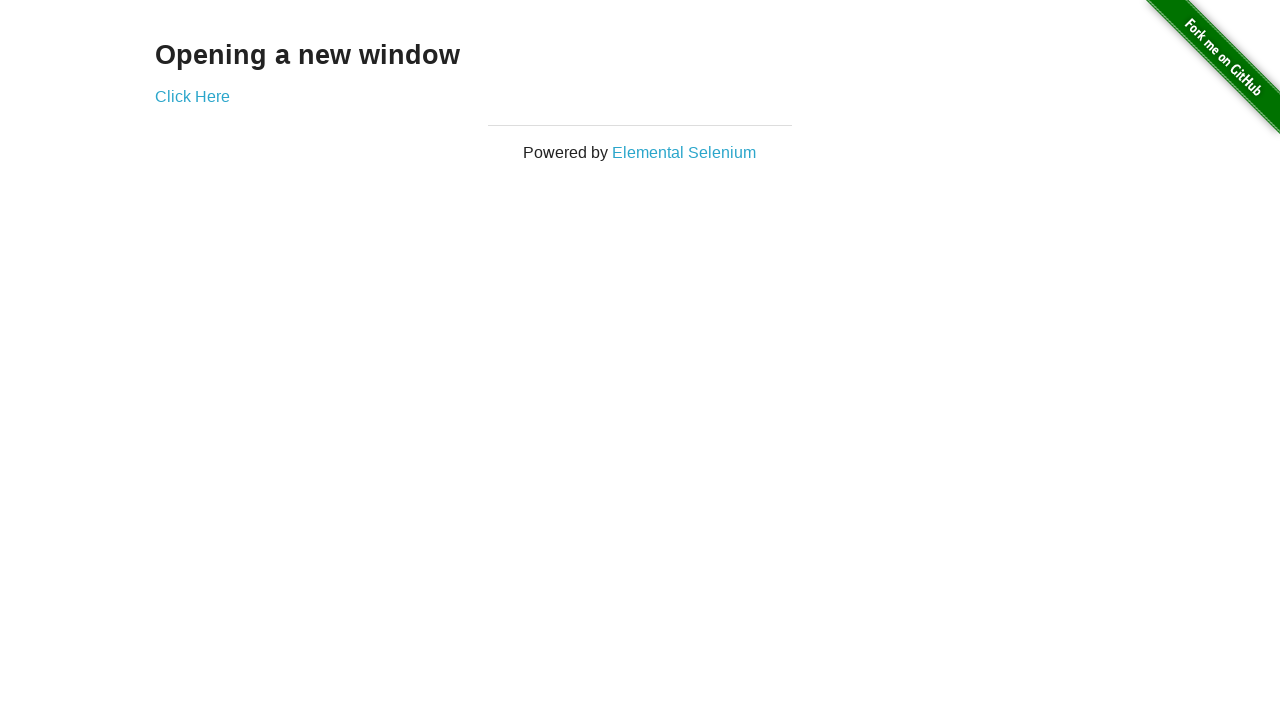

Clicked 'Click Here' button to open new window at (192, 96) on (//a)[2]
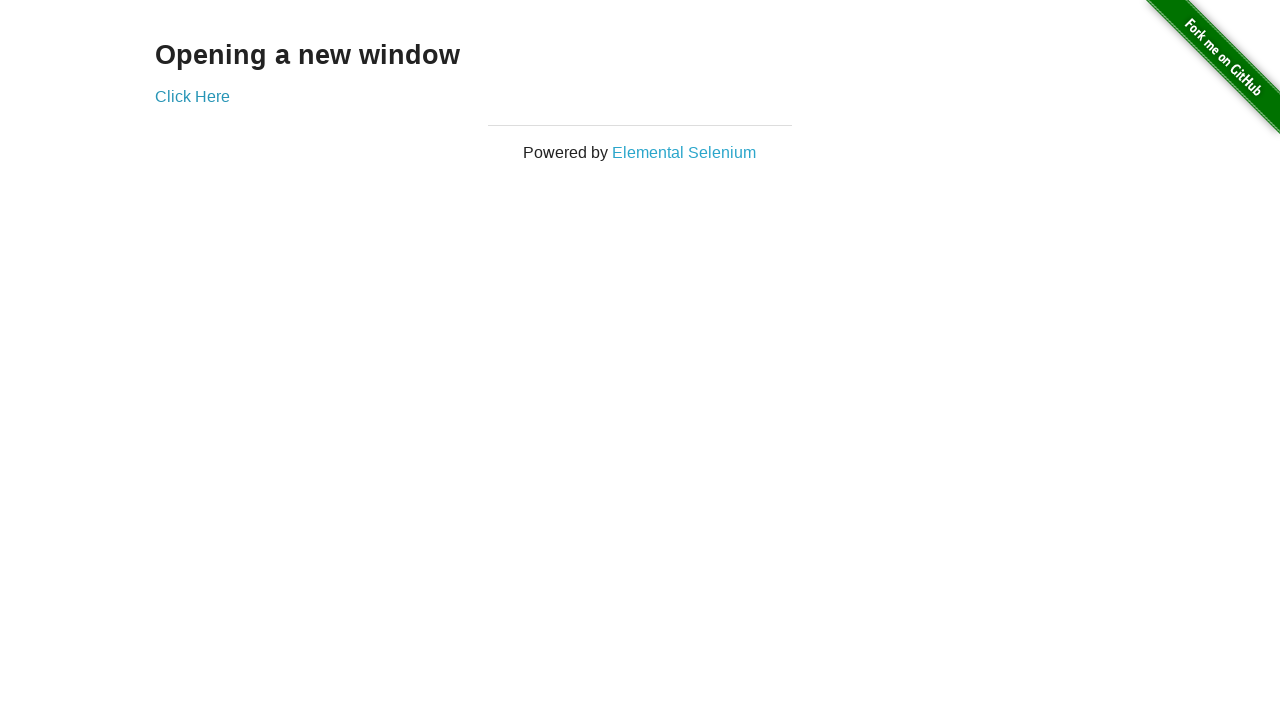

New window page object obtained
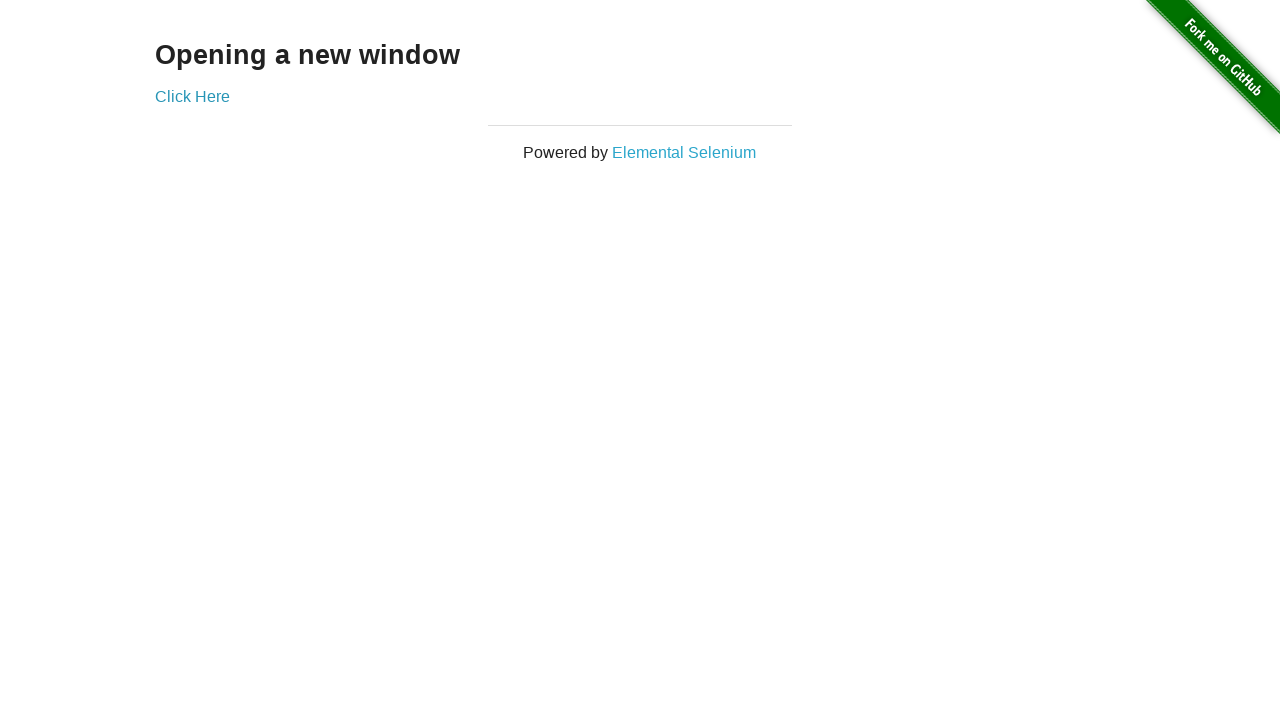

Verified new window title is 'New Window'
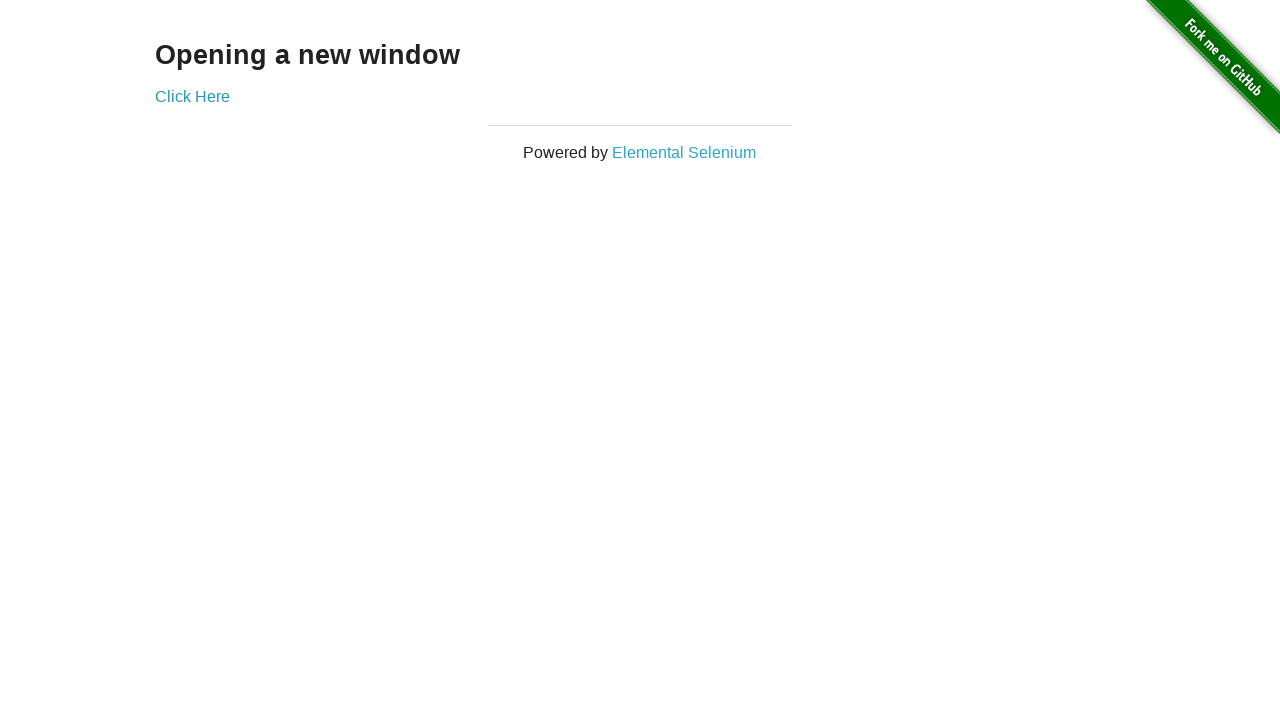

Verified first window title is still 'The Internet'
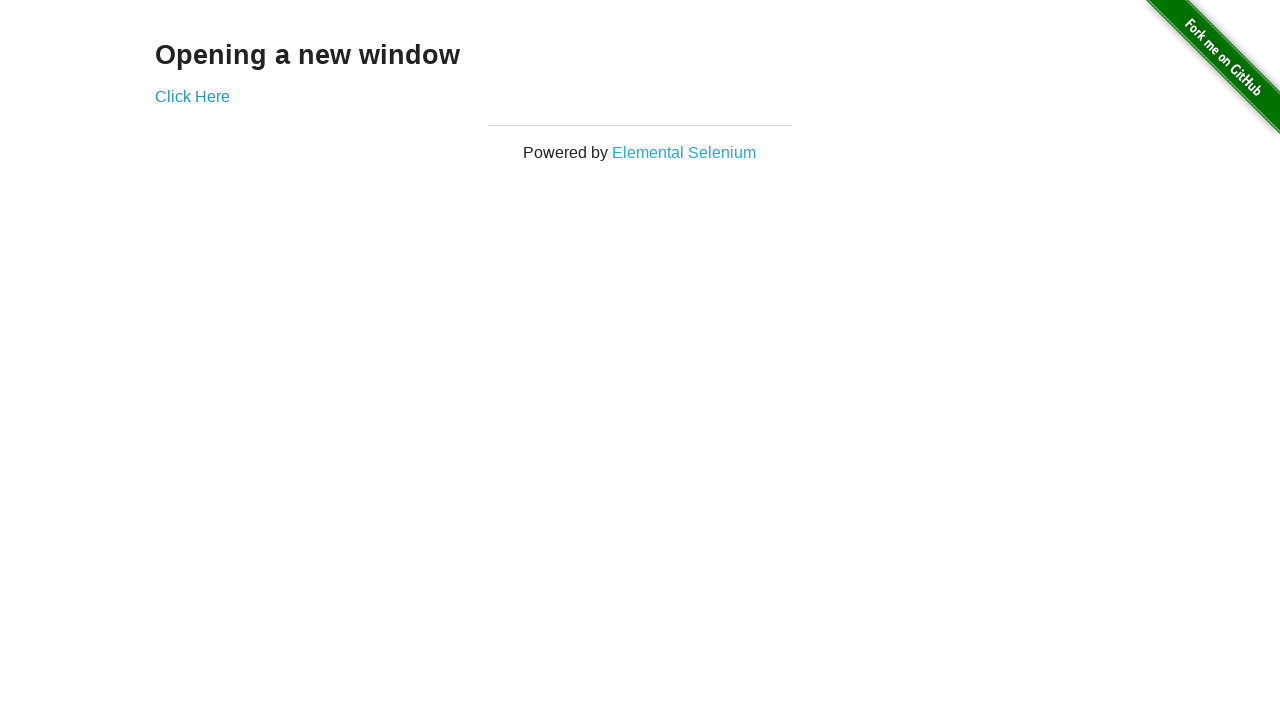

Switched to new window using bring_to_front()
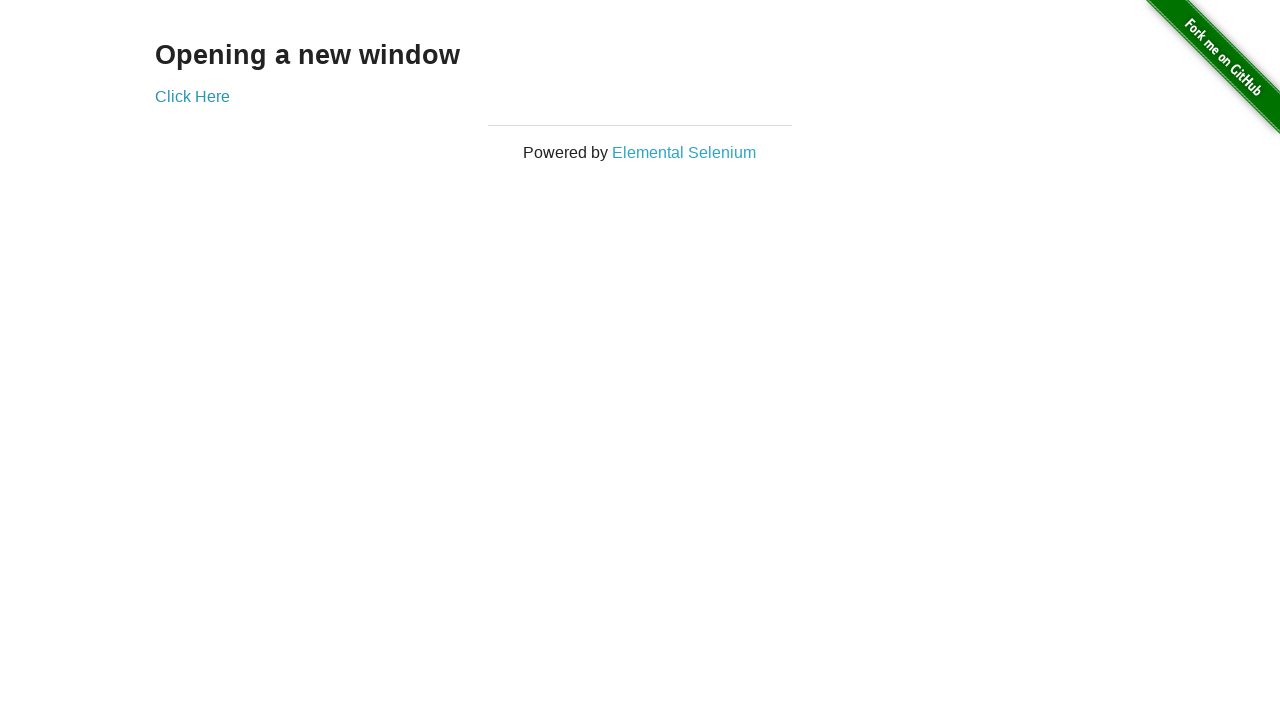

Switched back to first window using bring_to_front()
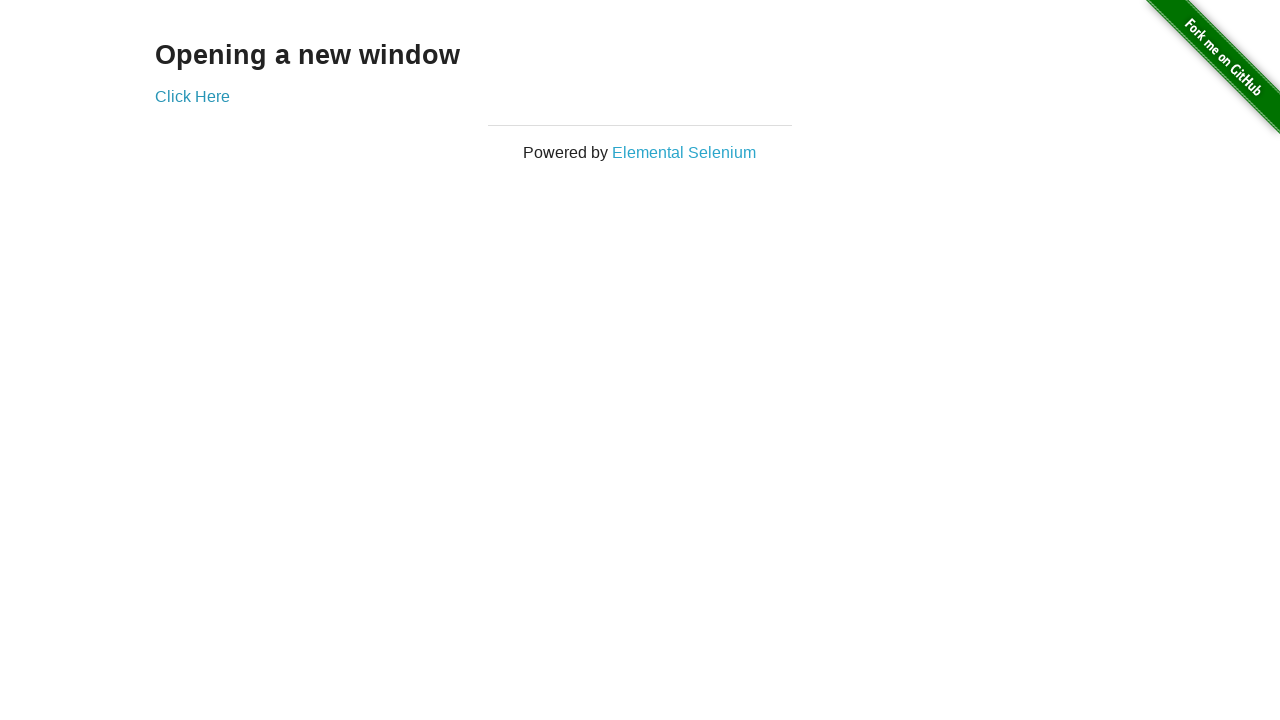

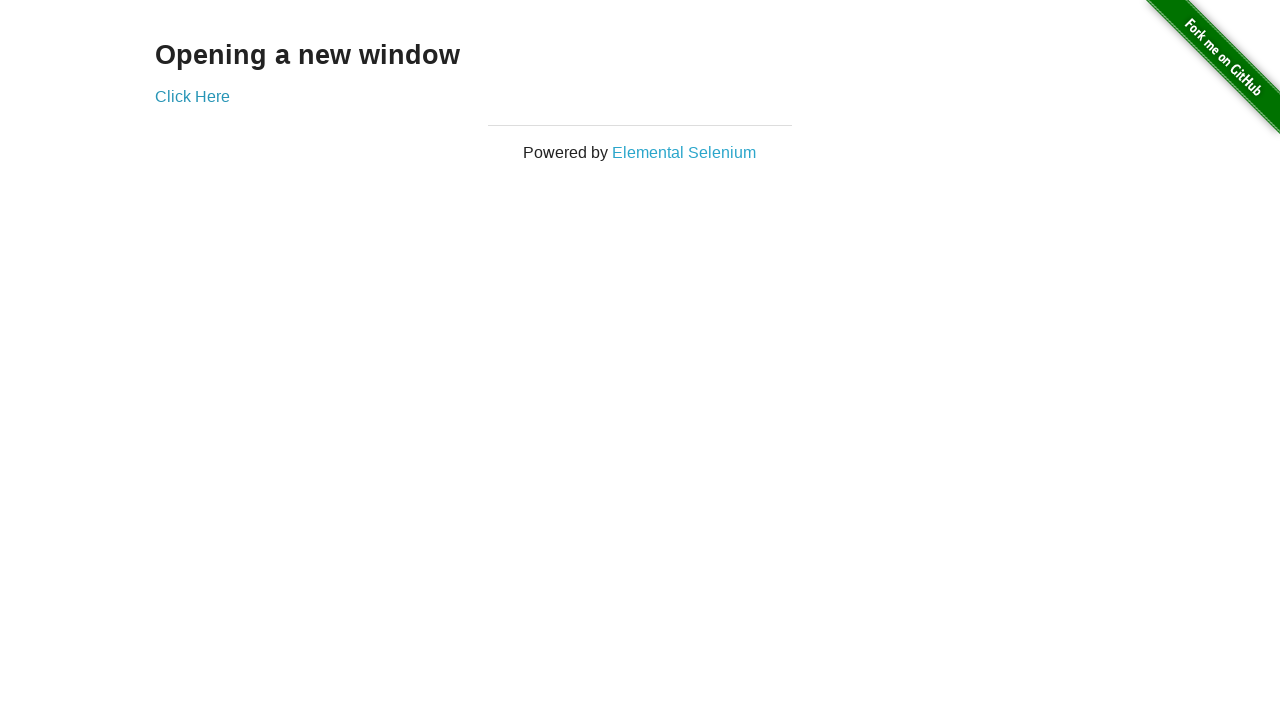